Fills out and submits the contact us form with name, email, subject, and message fields

Starting URL: https://www.automationexercise.com/contact_us

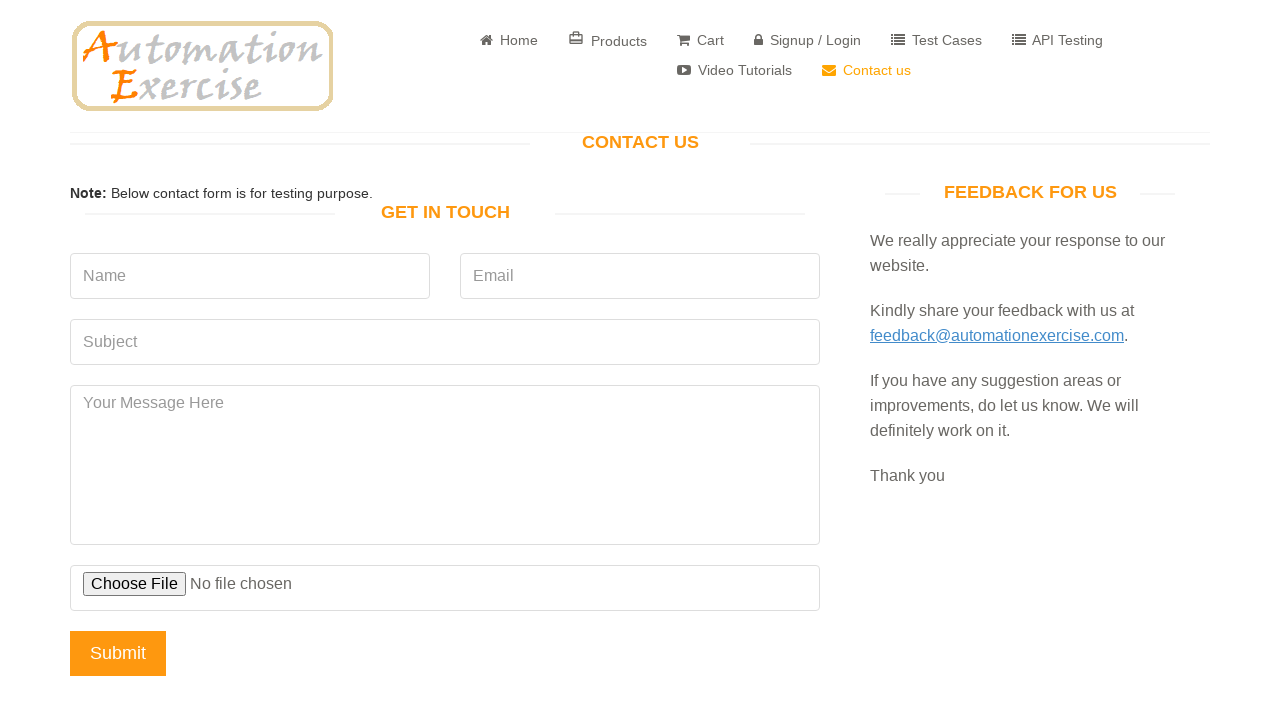

Set up dialog handler to accept popups on form submission
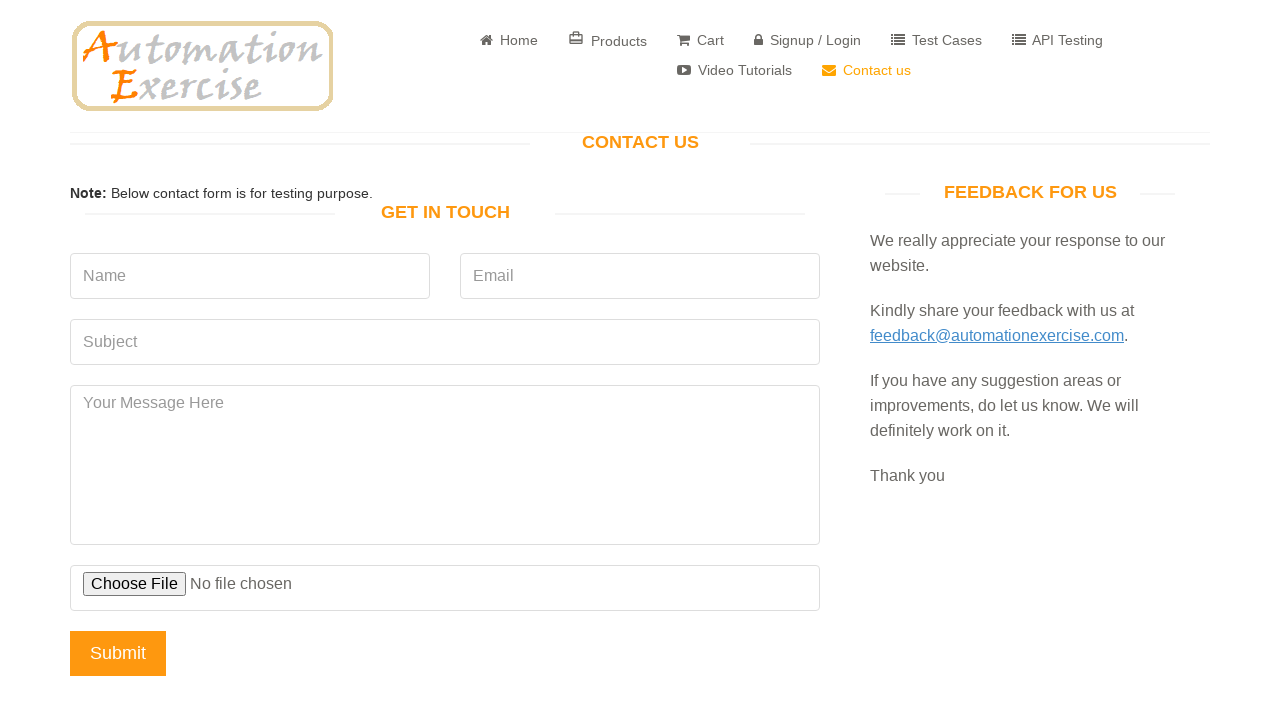

Filled name field with 'JohnDoe' on [data-qa='name']
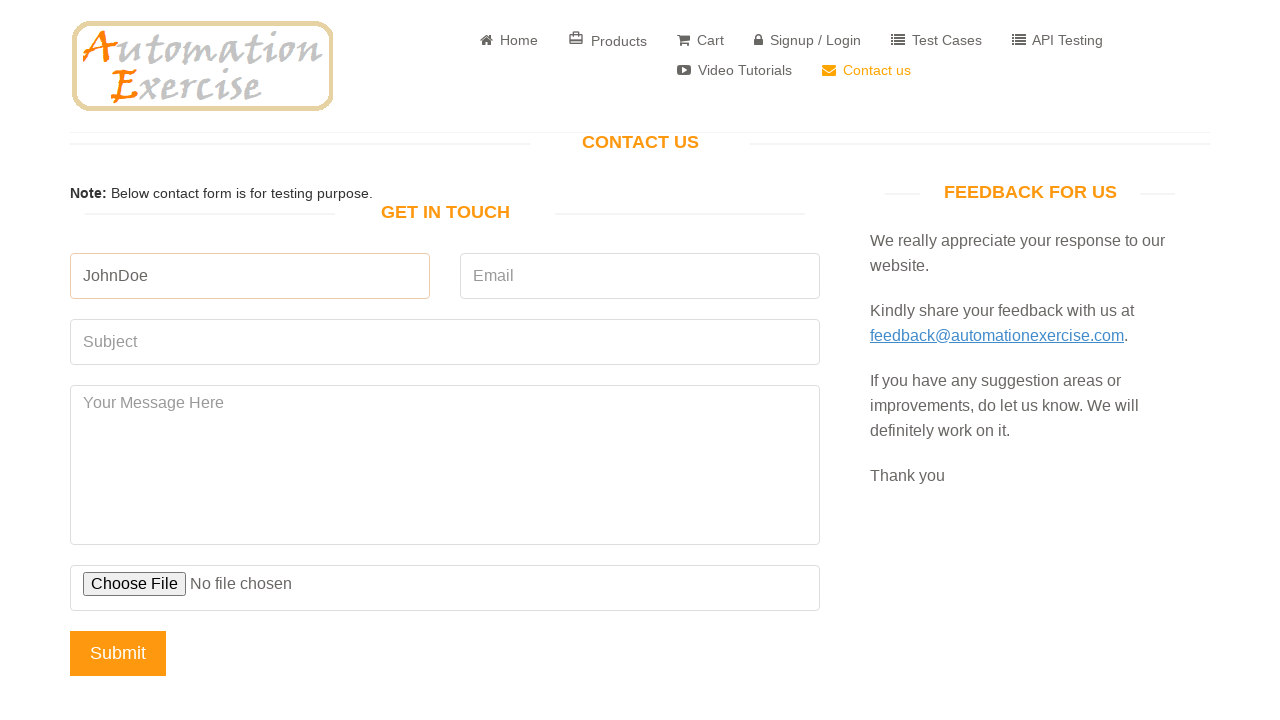

Filled email field with 'johndoe@example.com' on [data-qa='email']
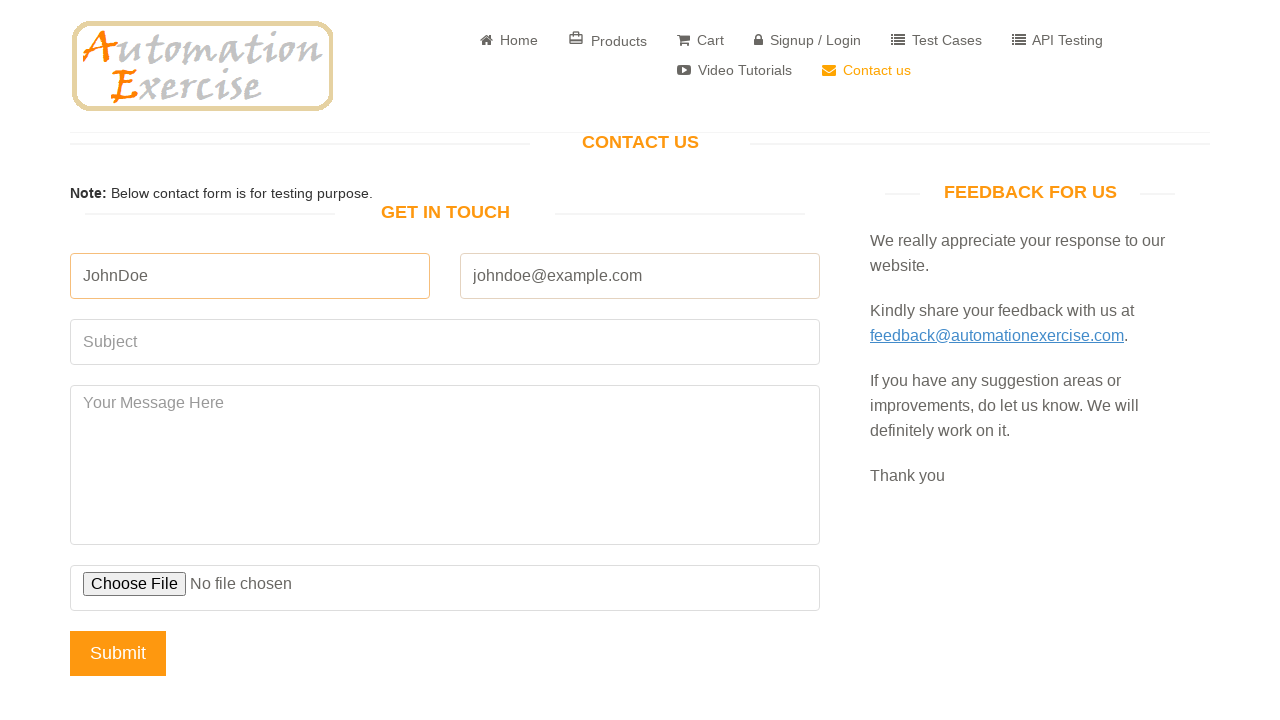

Filled subject field with 'Product Inquiry' on [data-qa='subject']
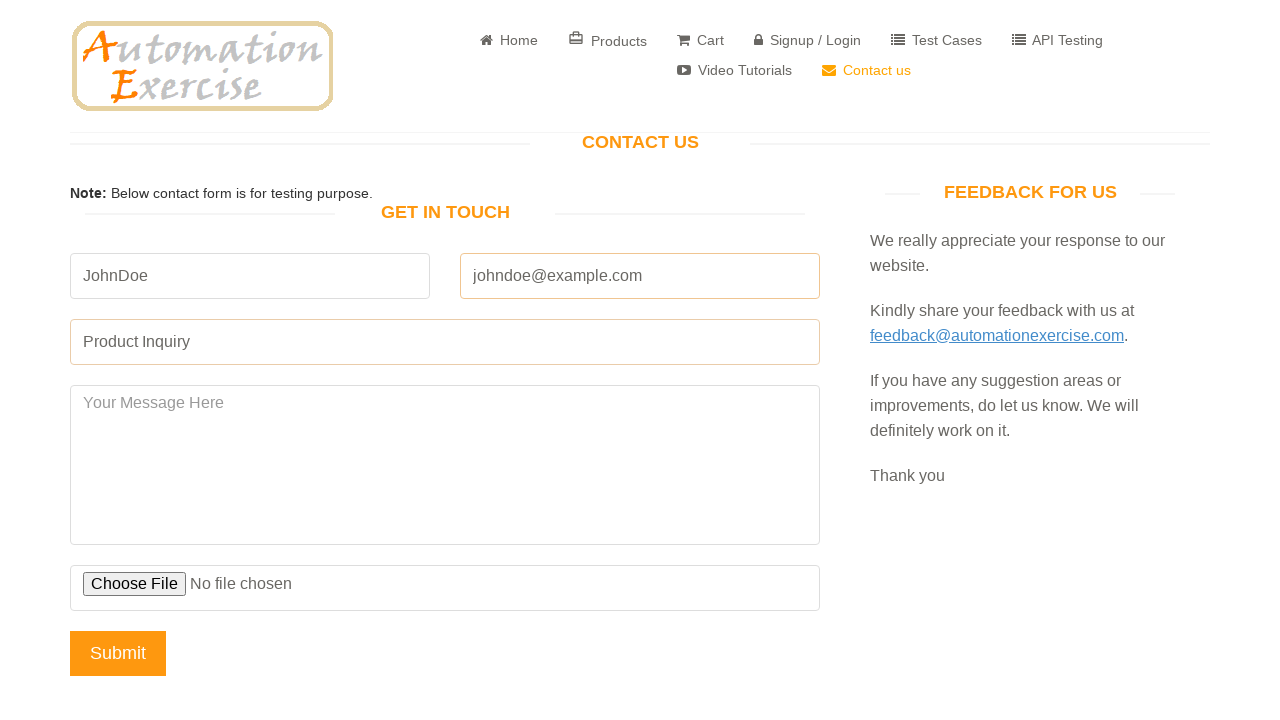

Filled message field with inquiry text on [data-qa='message']
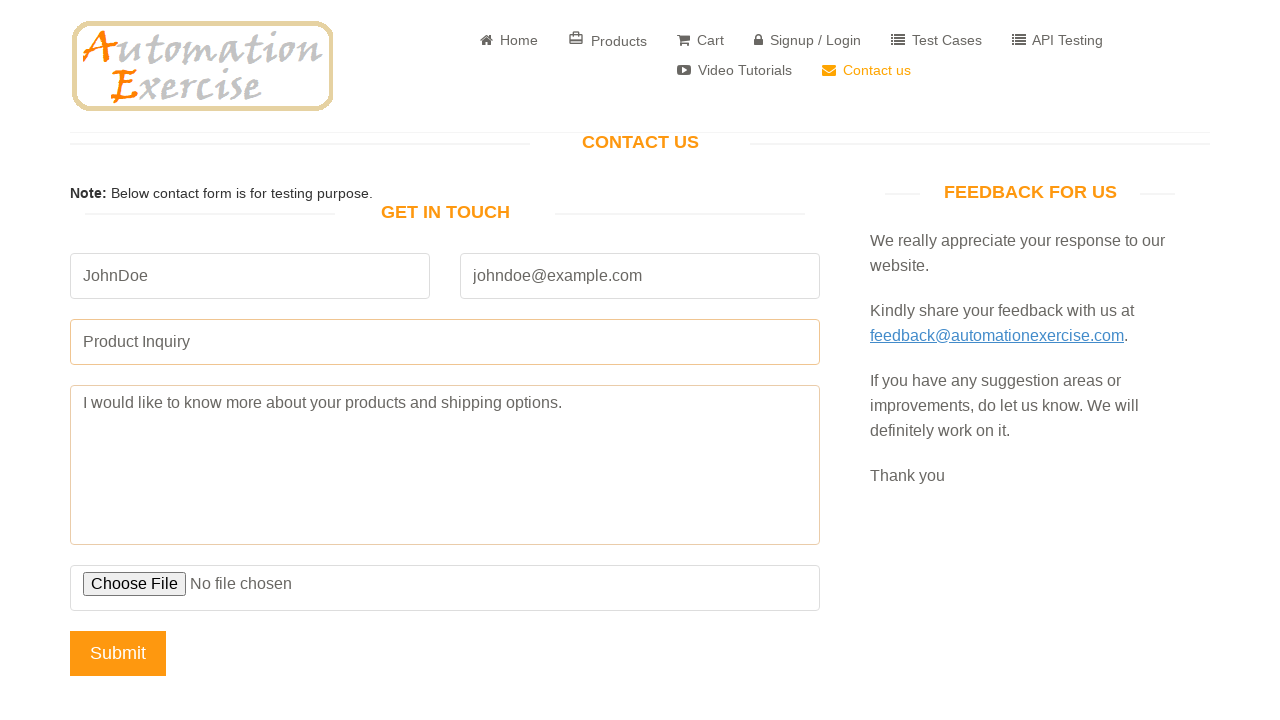

Clicked submit button to submit contact form at (118, 653) on input[data-qa='submit-button']
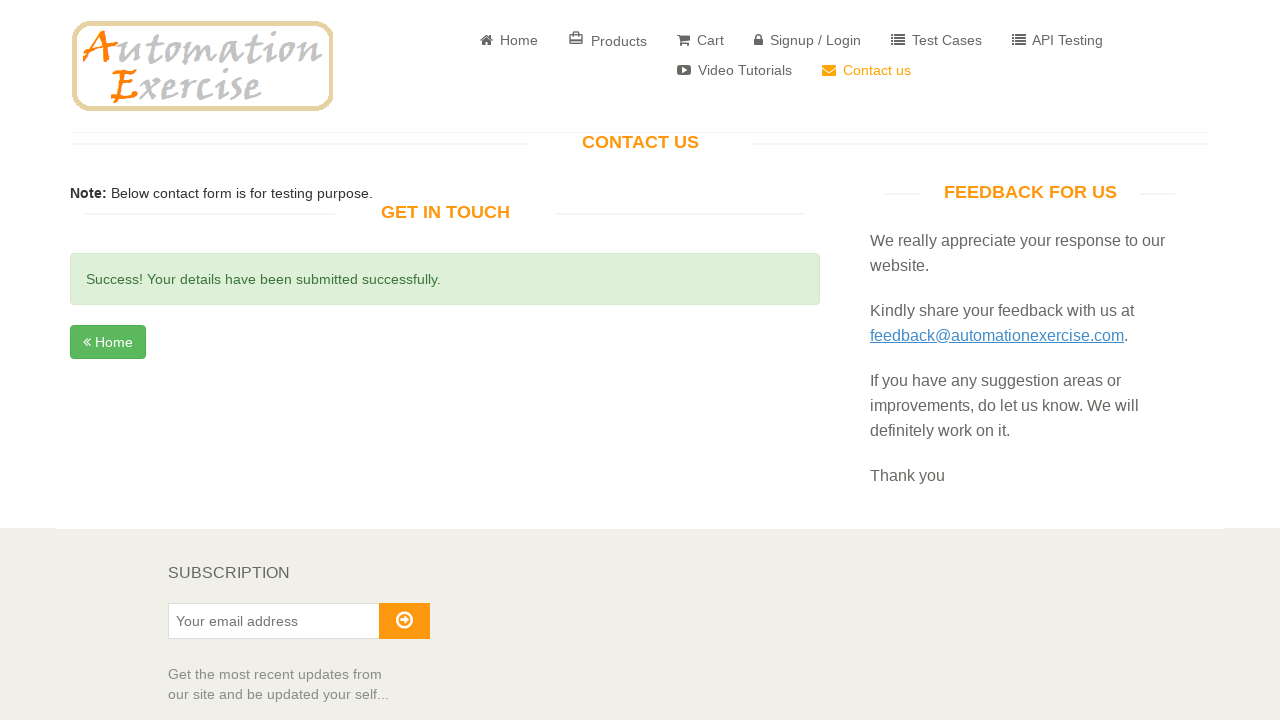

Success message appeared on the contact form
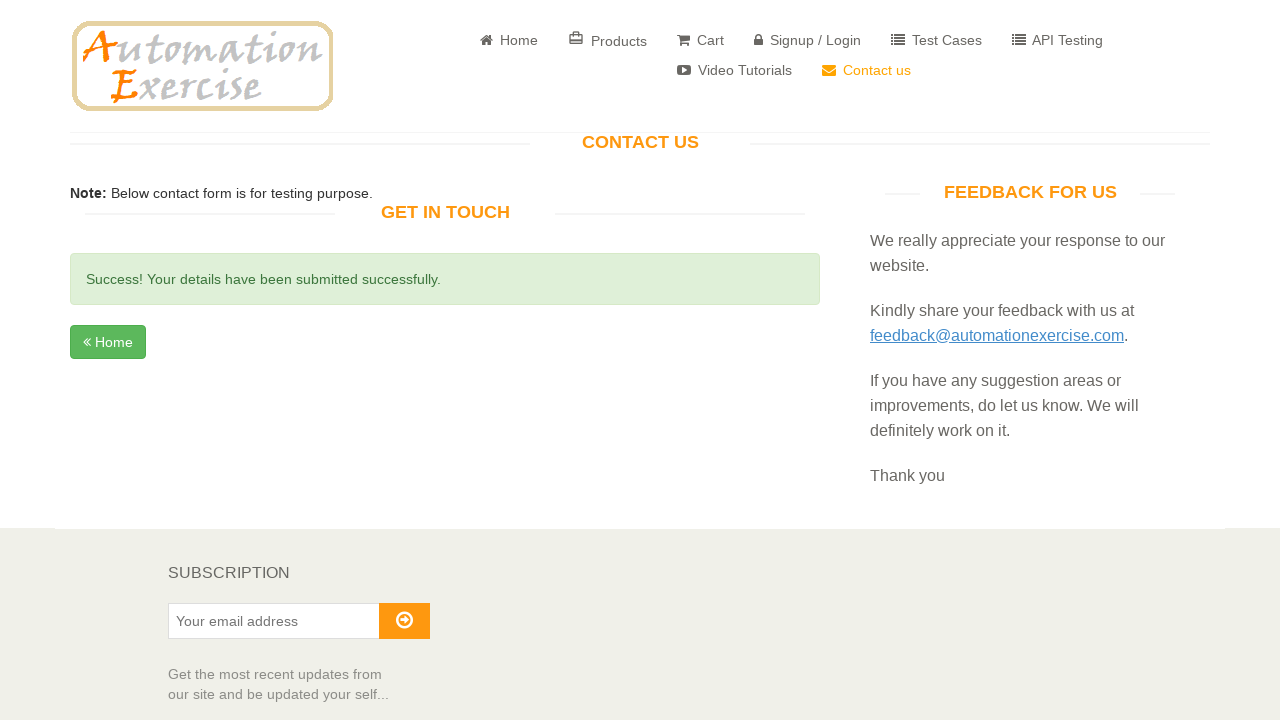

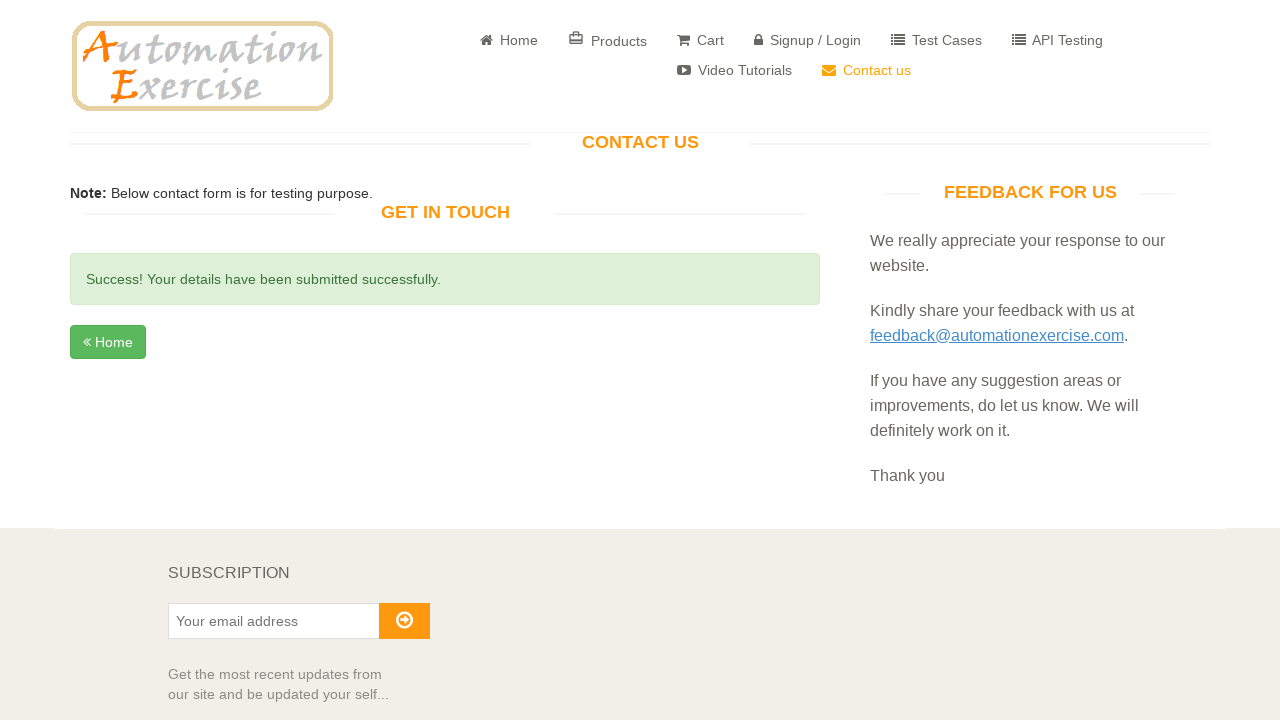